Navigates to a Selenium course content page and scrolls to a specific heading element (id: heading302) to bring it into view.

Starting URL: http://greenstech.in/selenium-course-content.html

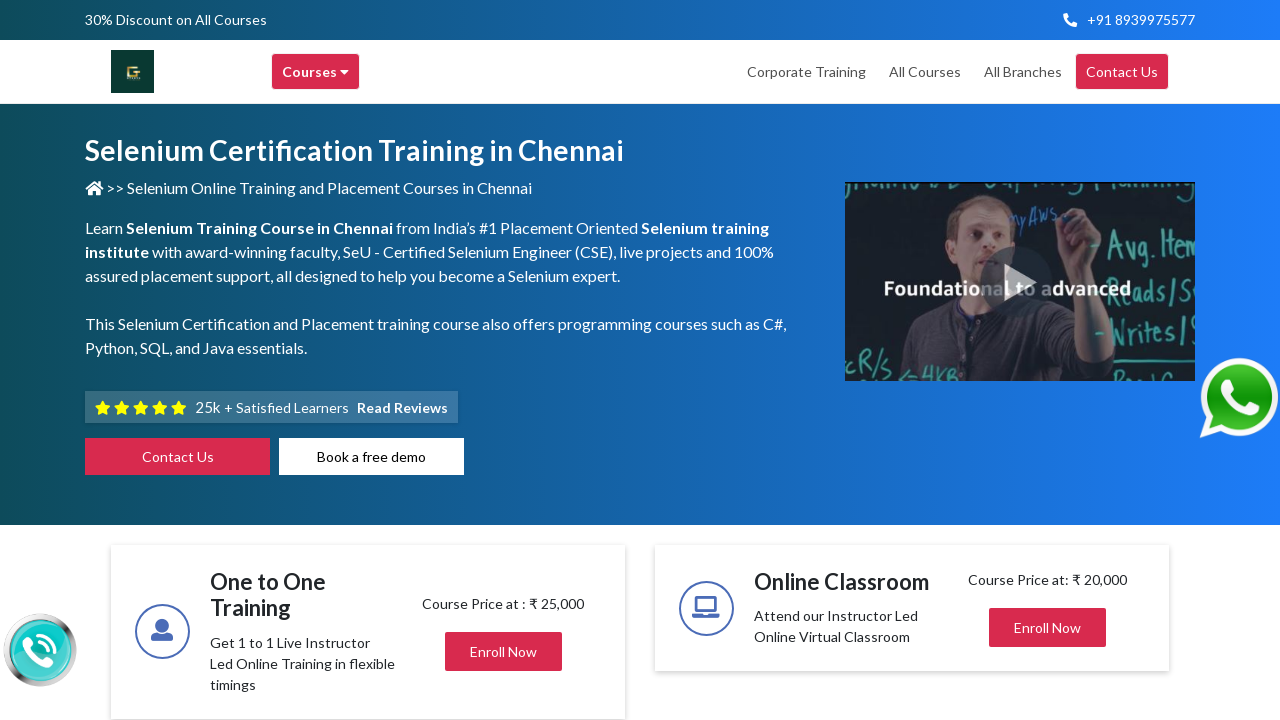

Waited for heading302 element to be present in DOM
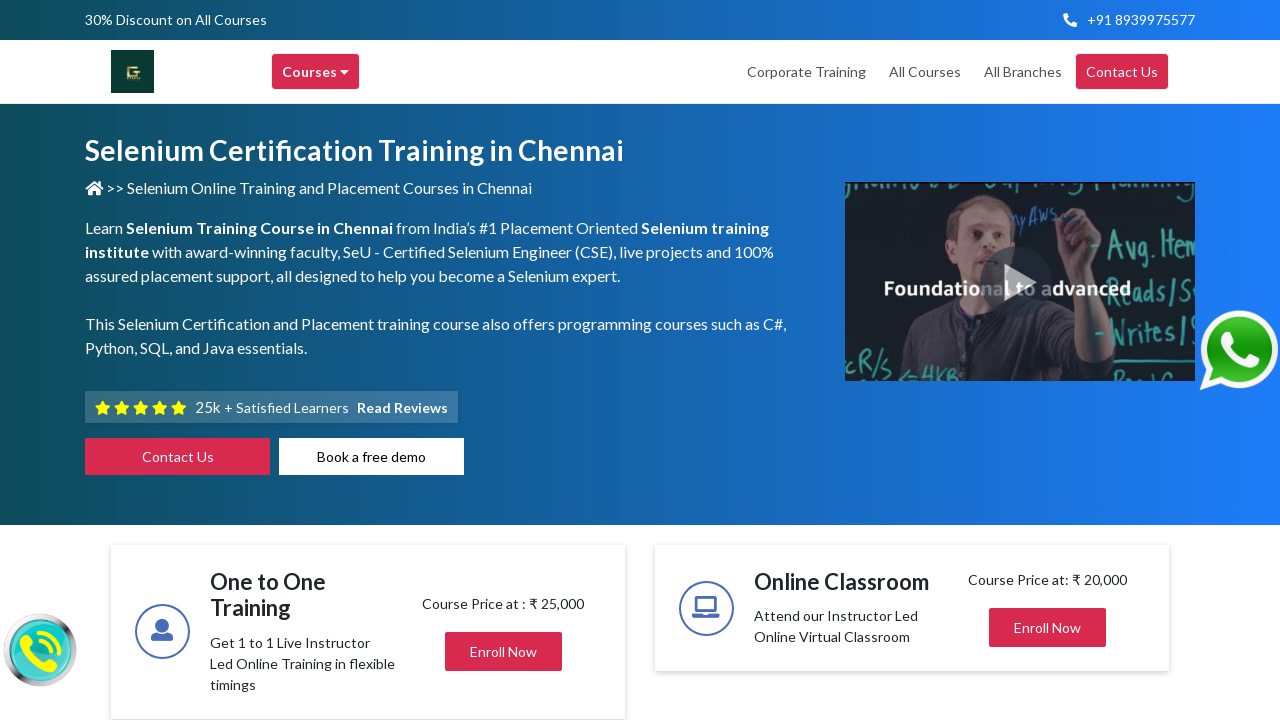

Scrolled to heading302 element to bring it into view
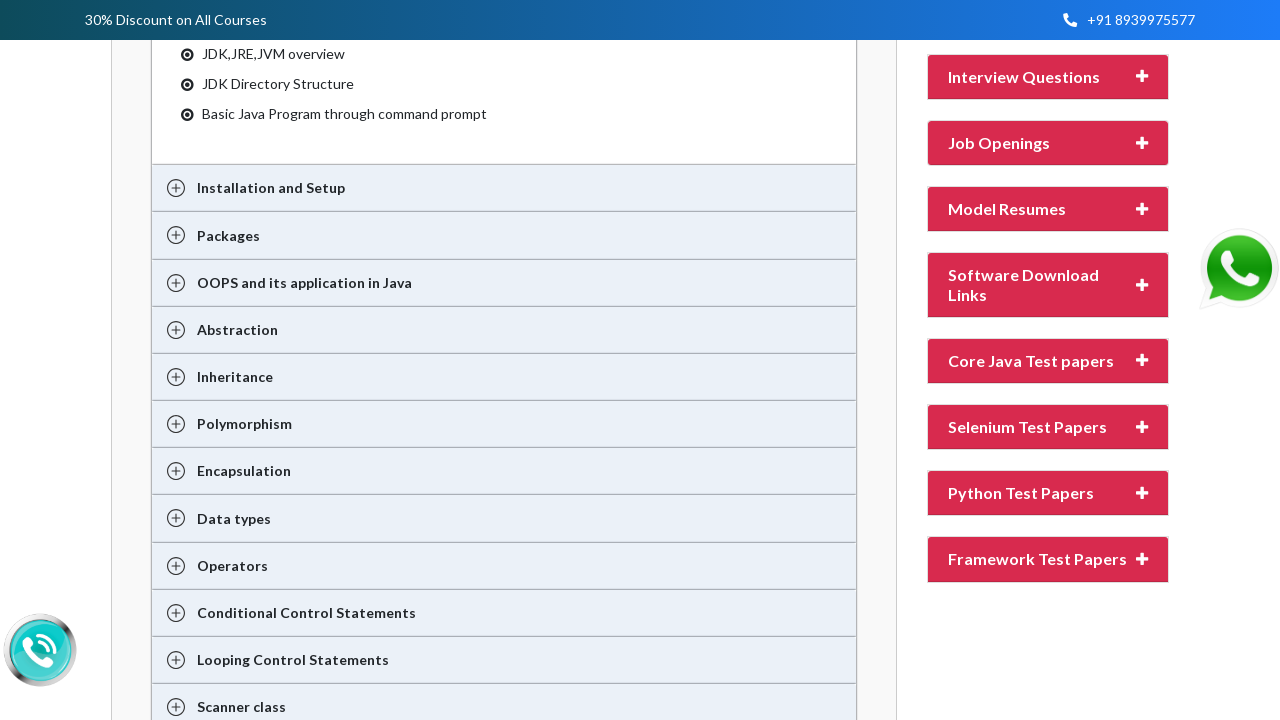

Waited 500ms for scroll animation to complete
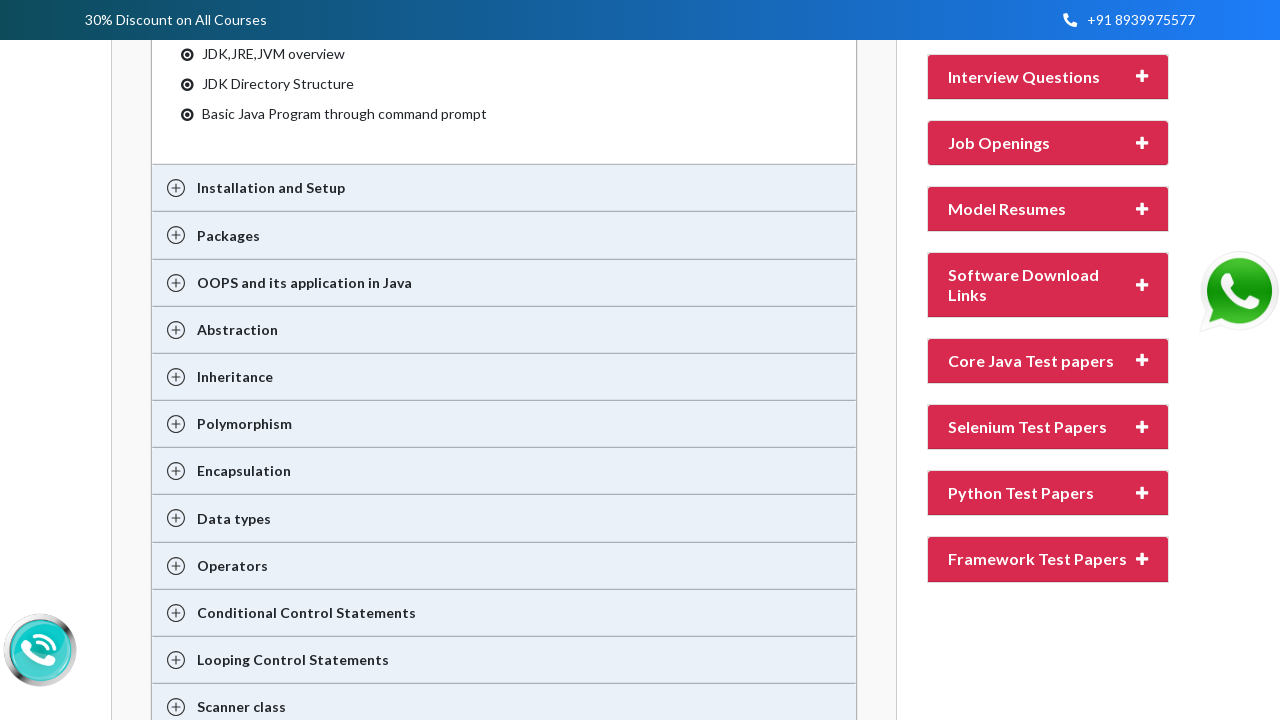

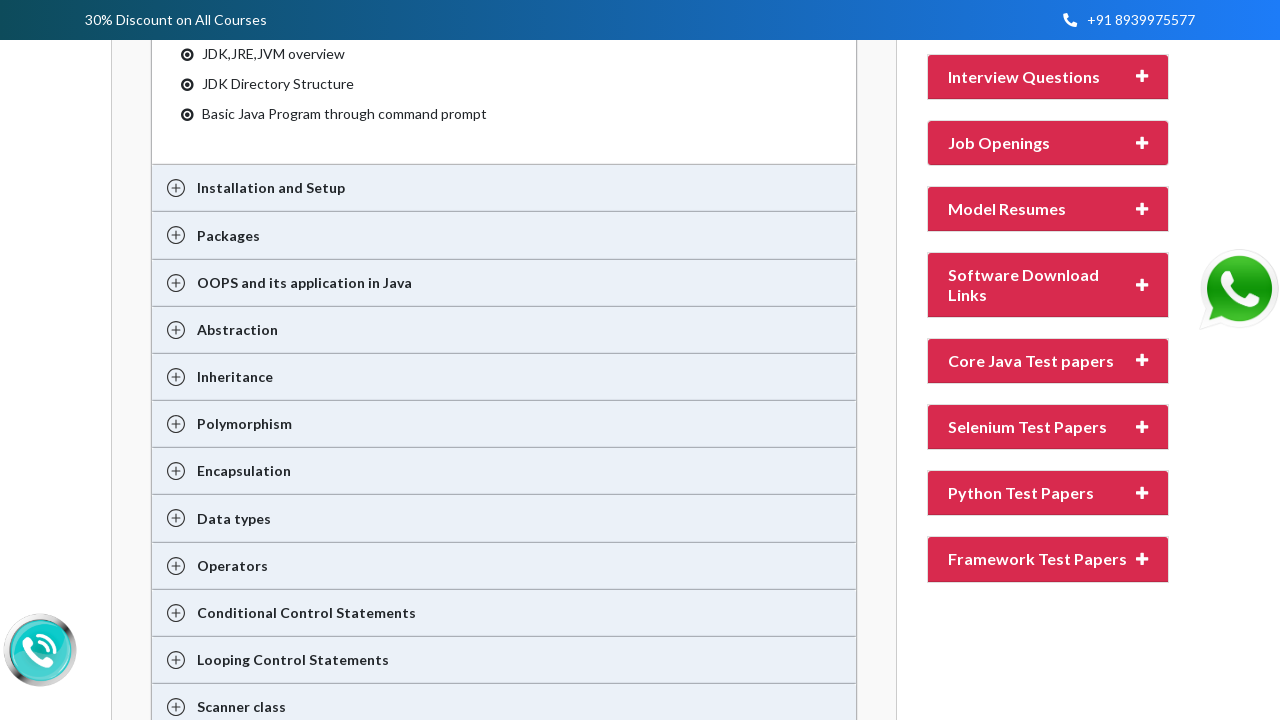